Validates checkout form submission with customer and card details.

Starting URL: https://getbootstrap.com/docs/4.0/examples/checkout/

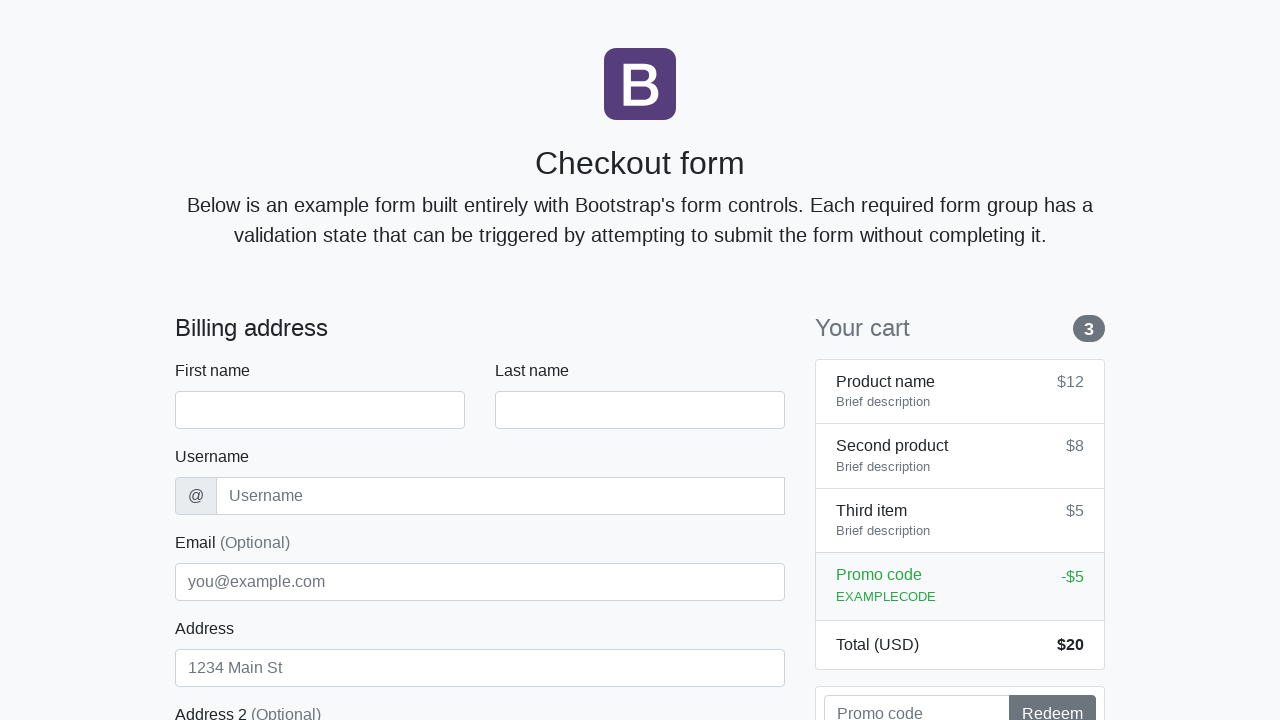

Checkout form loaded and first name field is visible
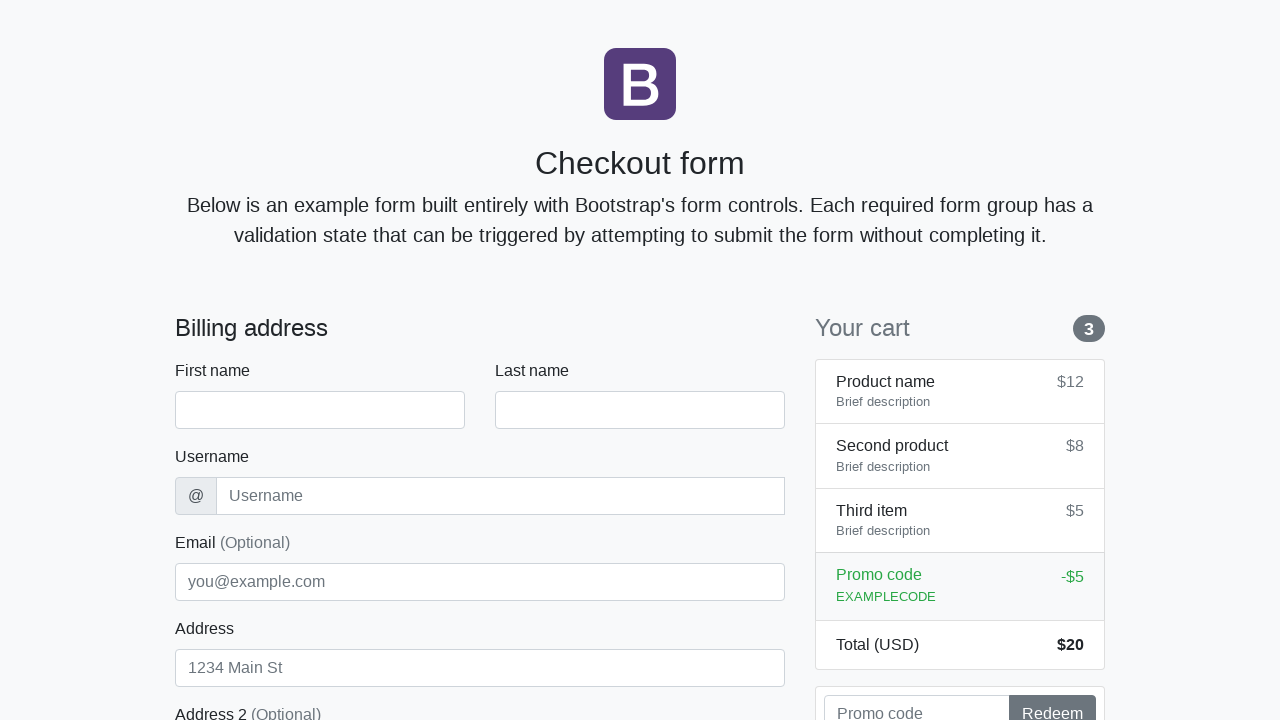

Filled first name with 'Jennifer' on #firstName
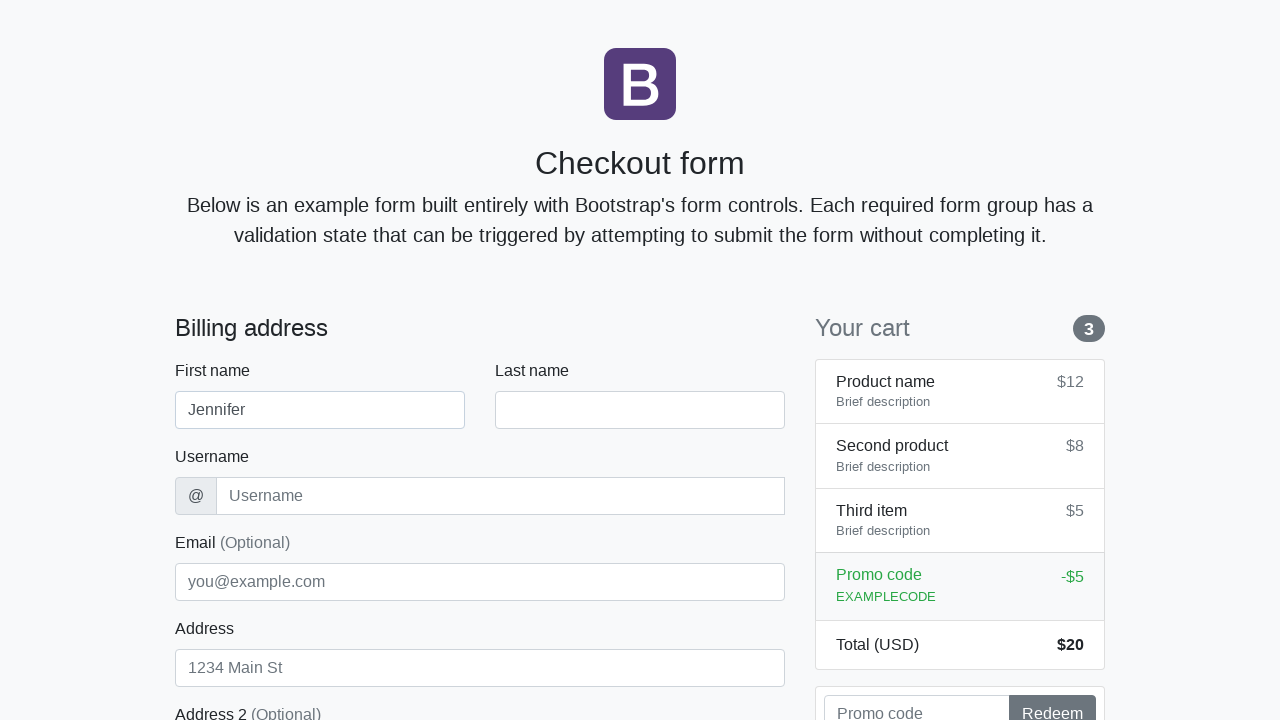

Filled last name with 'Davis' on #lastName
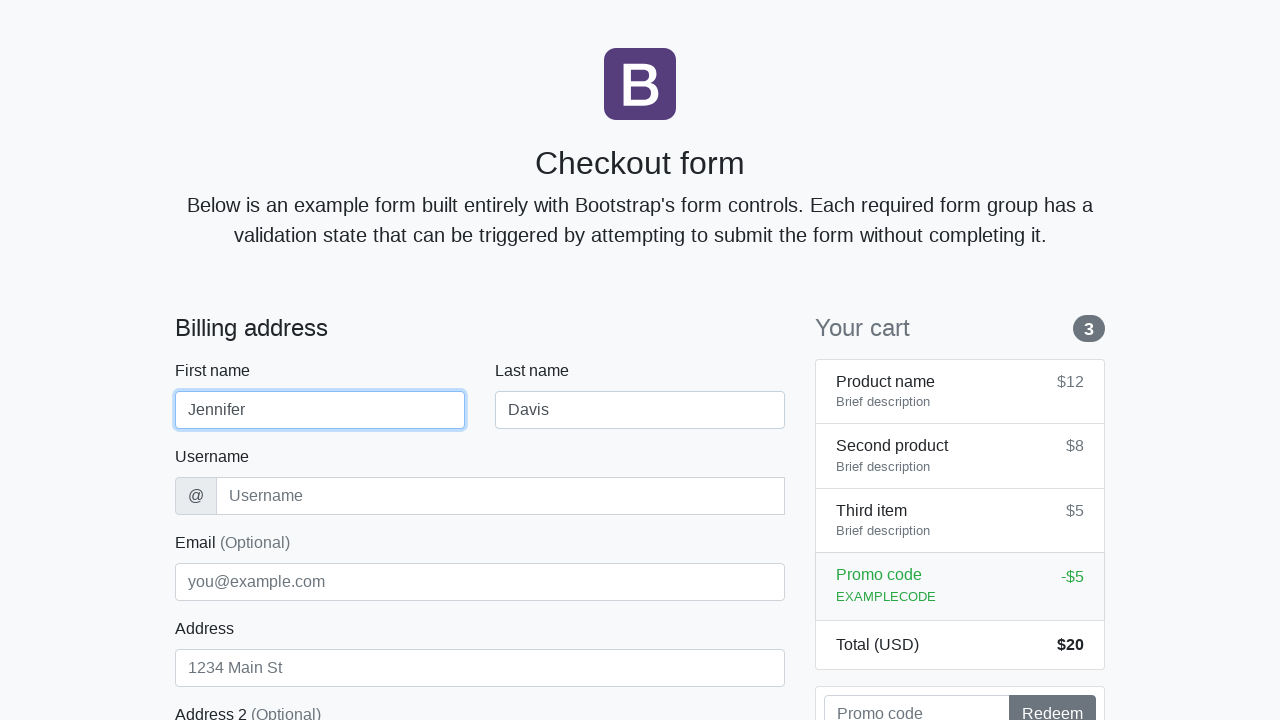

Filled username with 'jdavis77' on #username
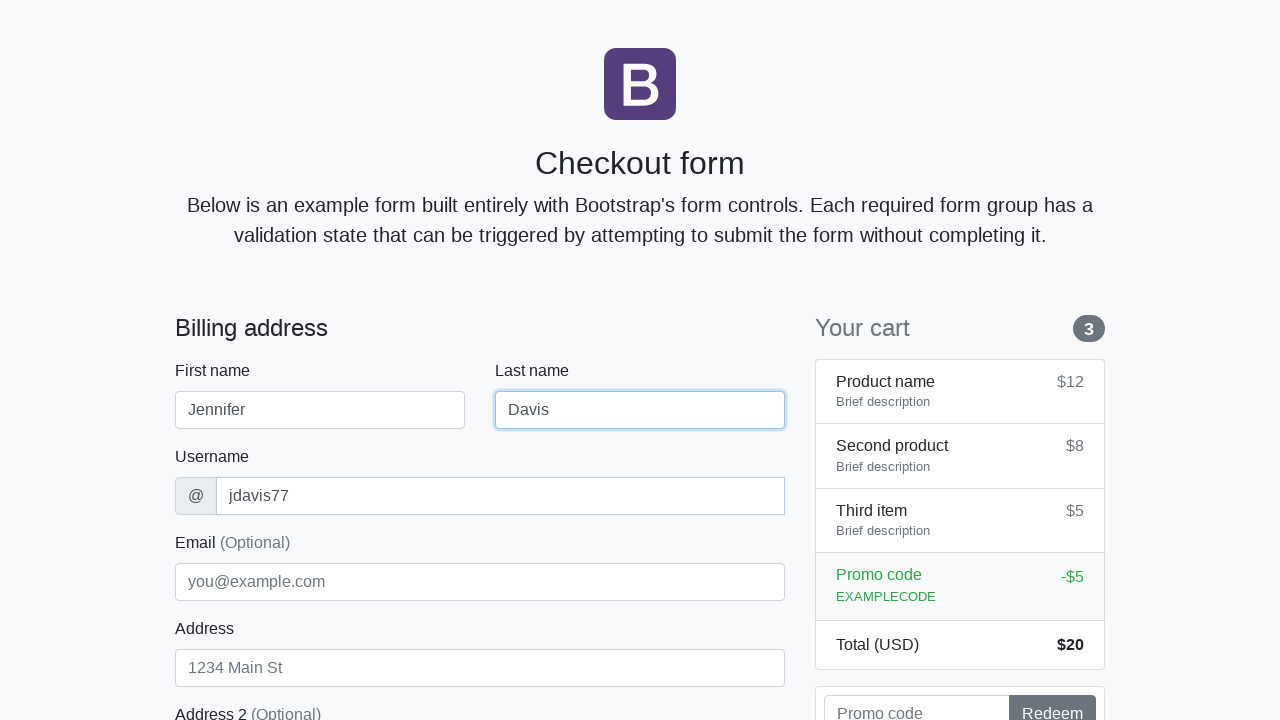

Filled address with 'Willow Court 234' on #address
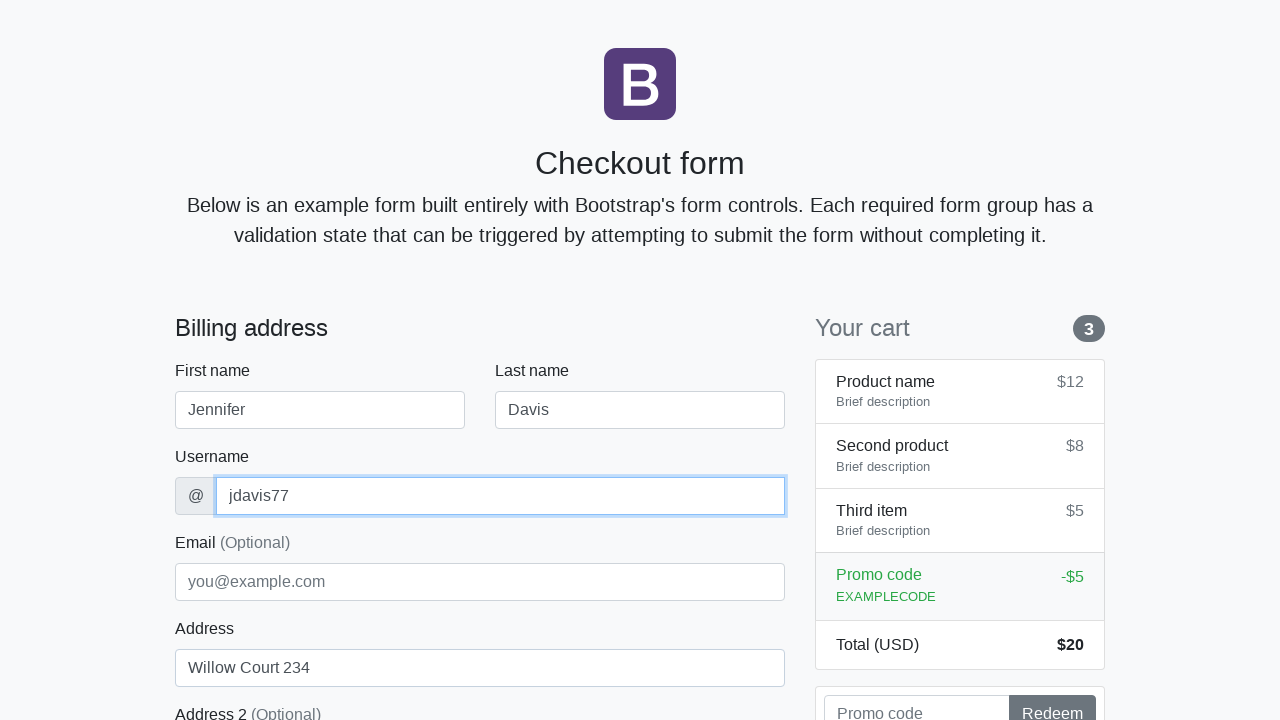

Filled email with 'jennifer.davis@inbox.com' on #email
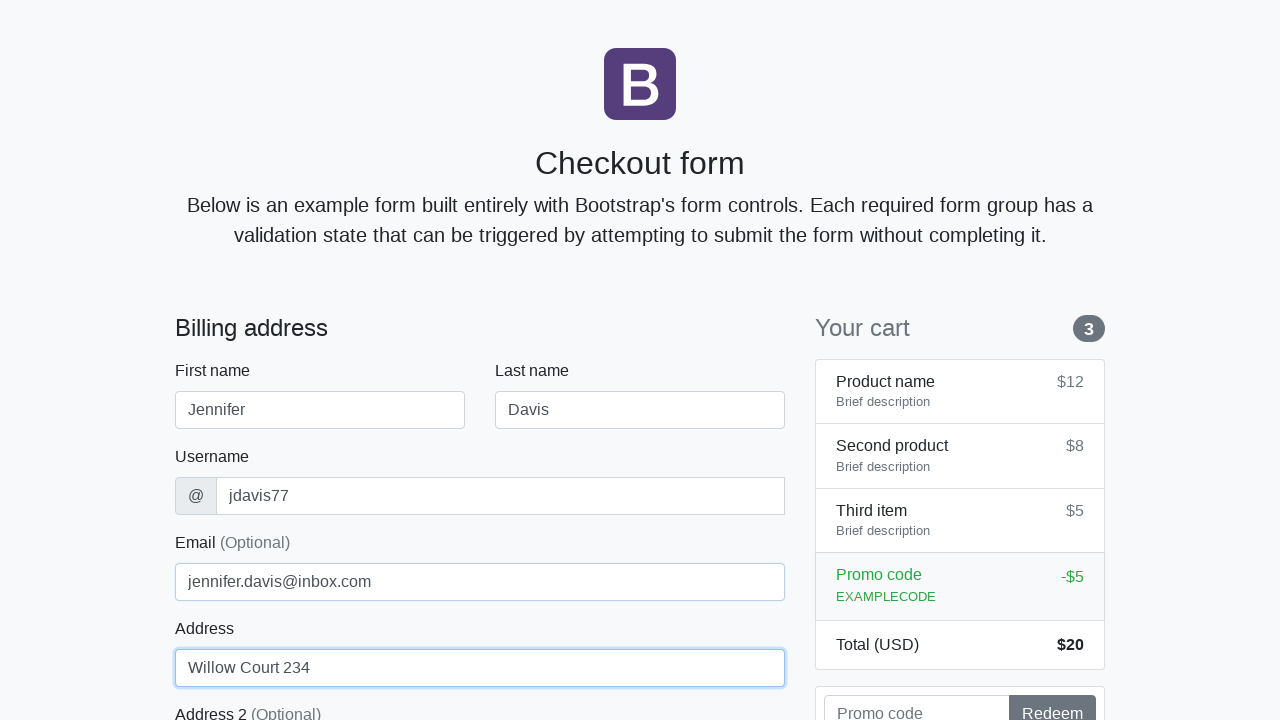

Selected 'United States' from country dropdown on #country
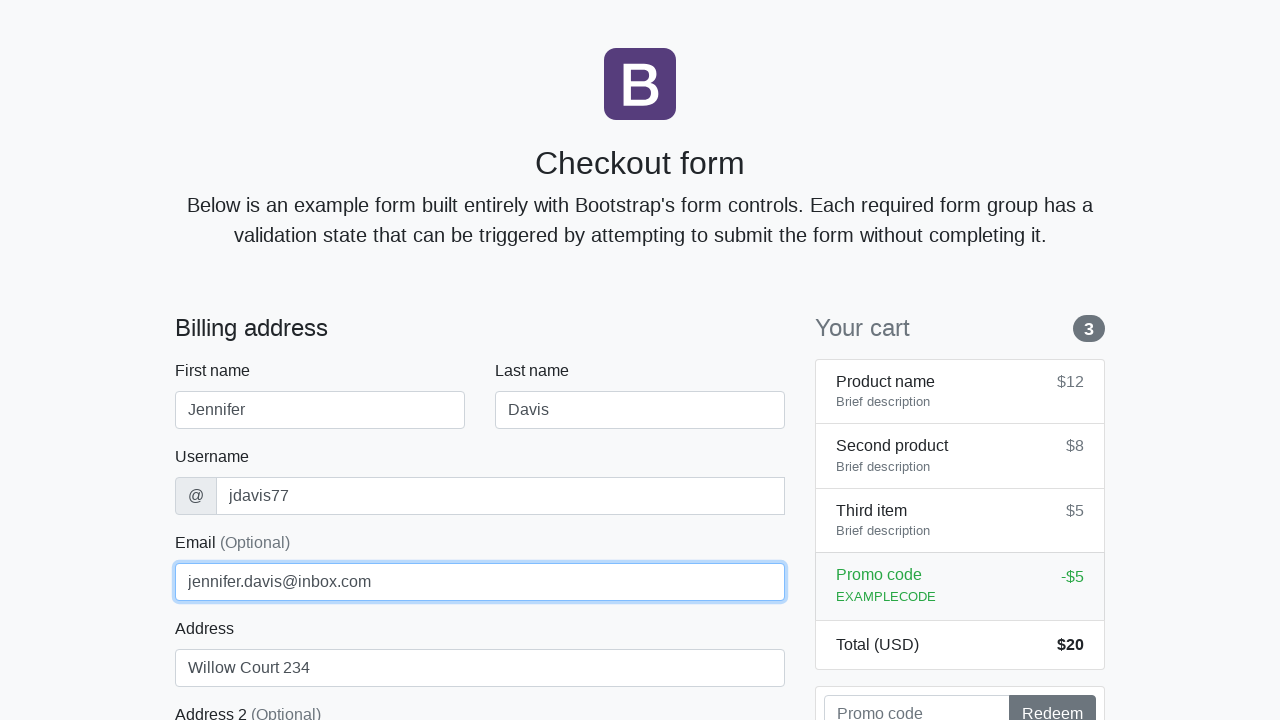

Selected 'California' from state dropdown on #state
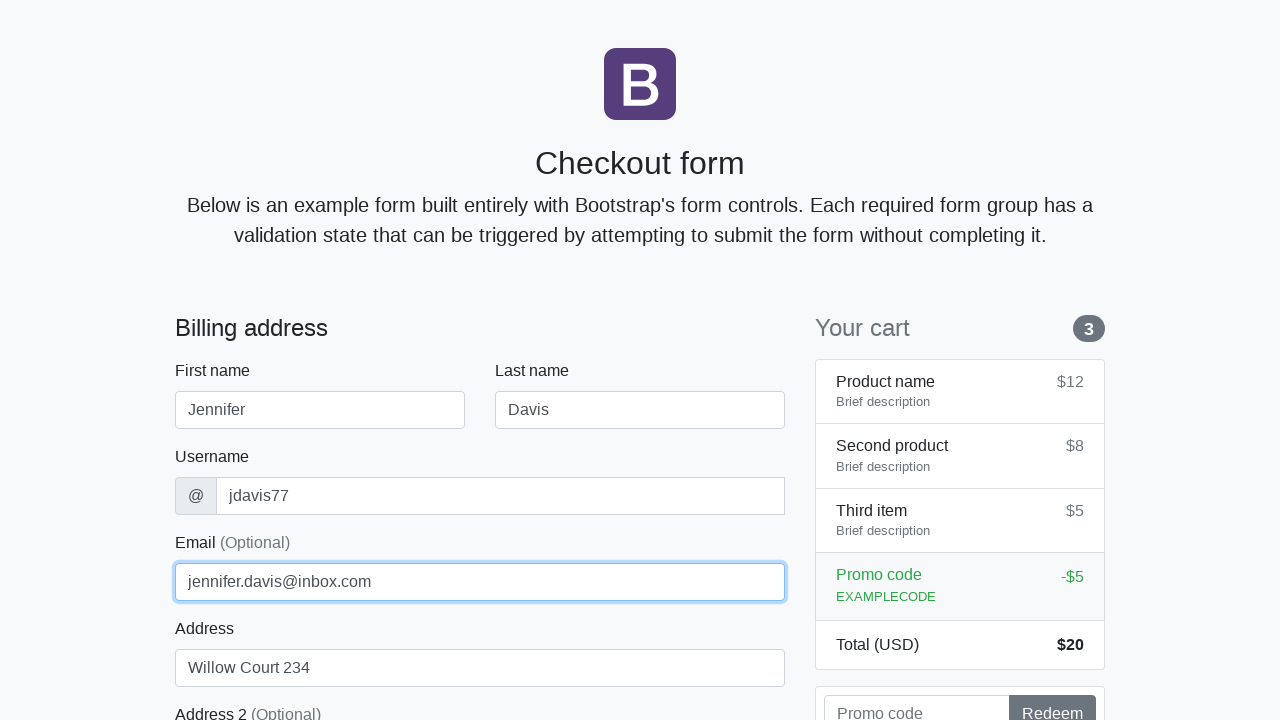

Filled zip code with '94301' on #zip
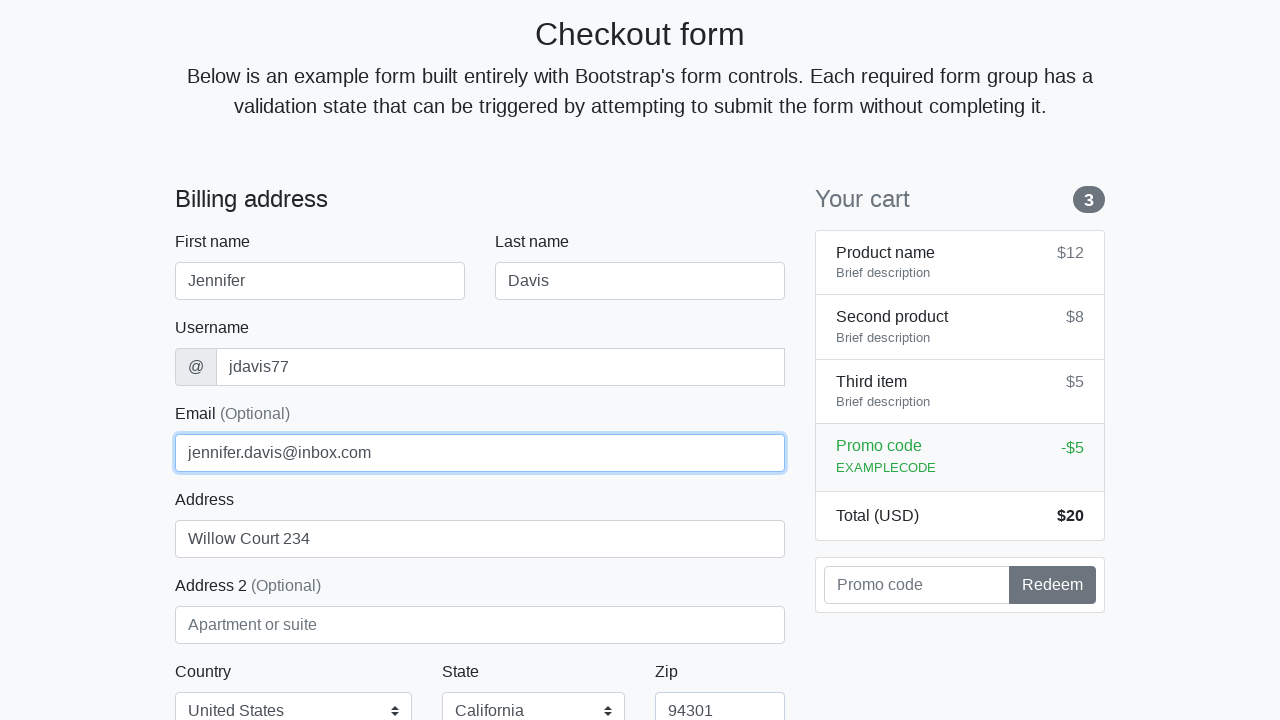

Filled card name with 'Jennifer Davis' on #cc-name
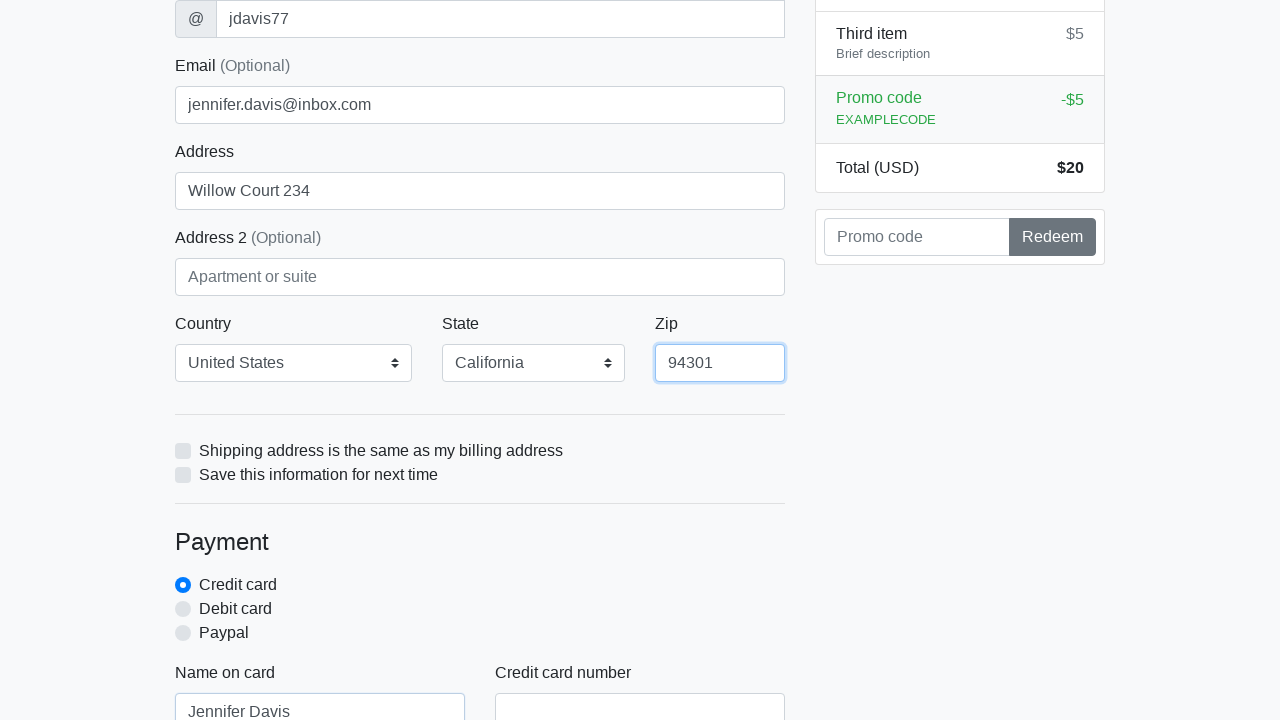

Filled card number with '4532015112830366' on #cc-number
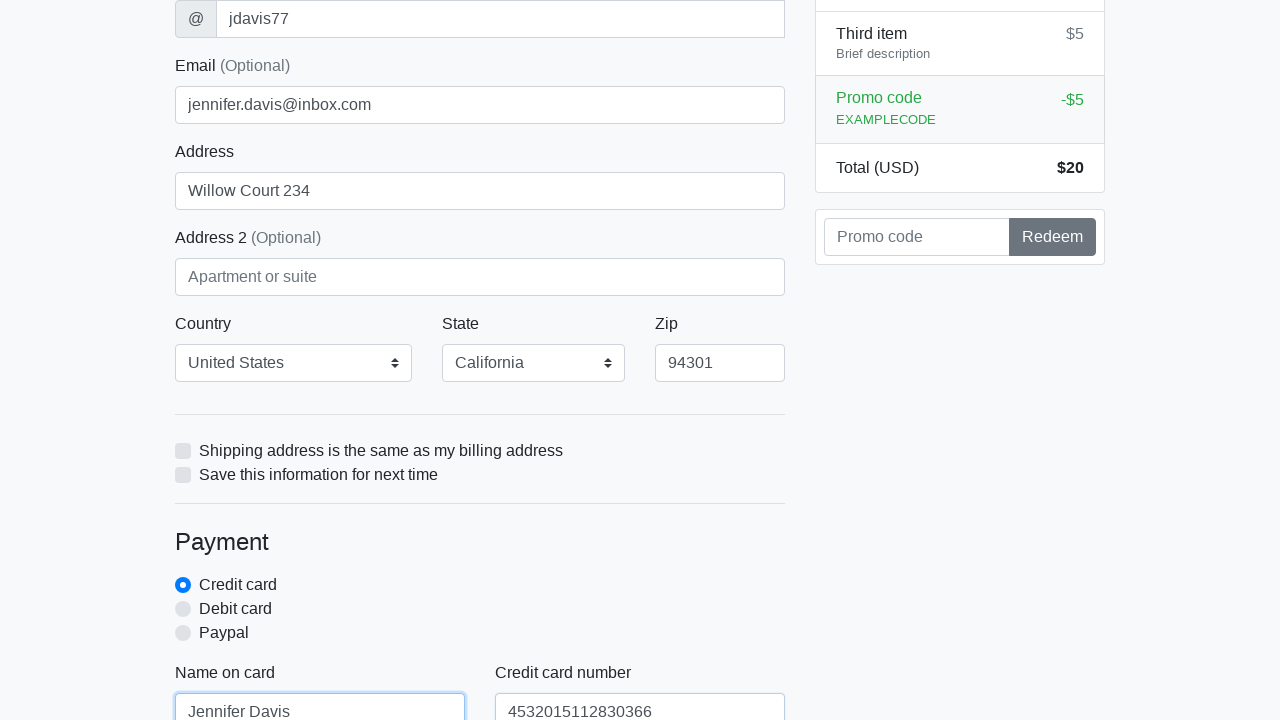

Filled card expiration with '02/2027' on #cc-expiration
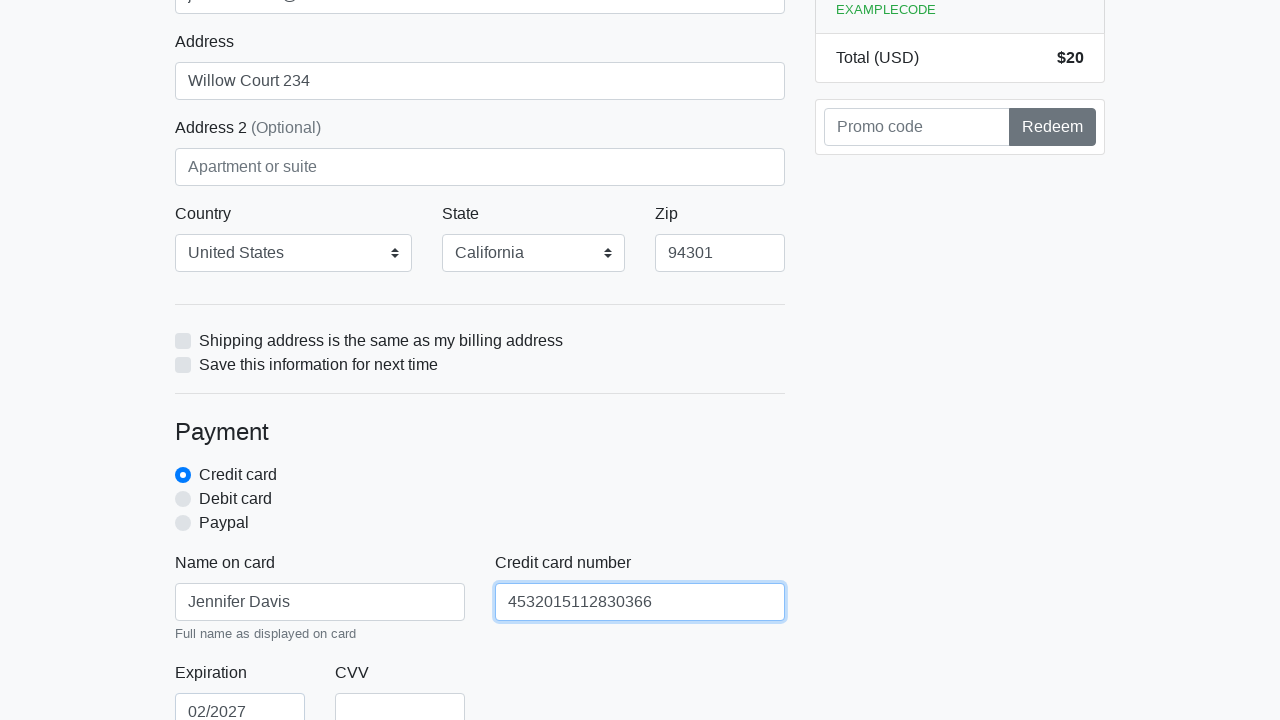

Filled card CVV with '234' on #cc-cvv
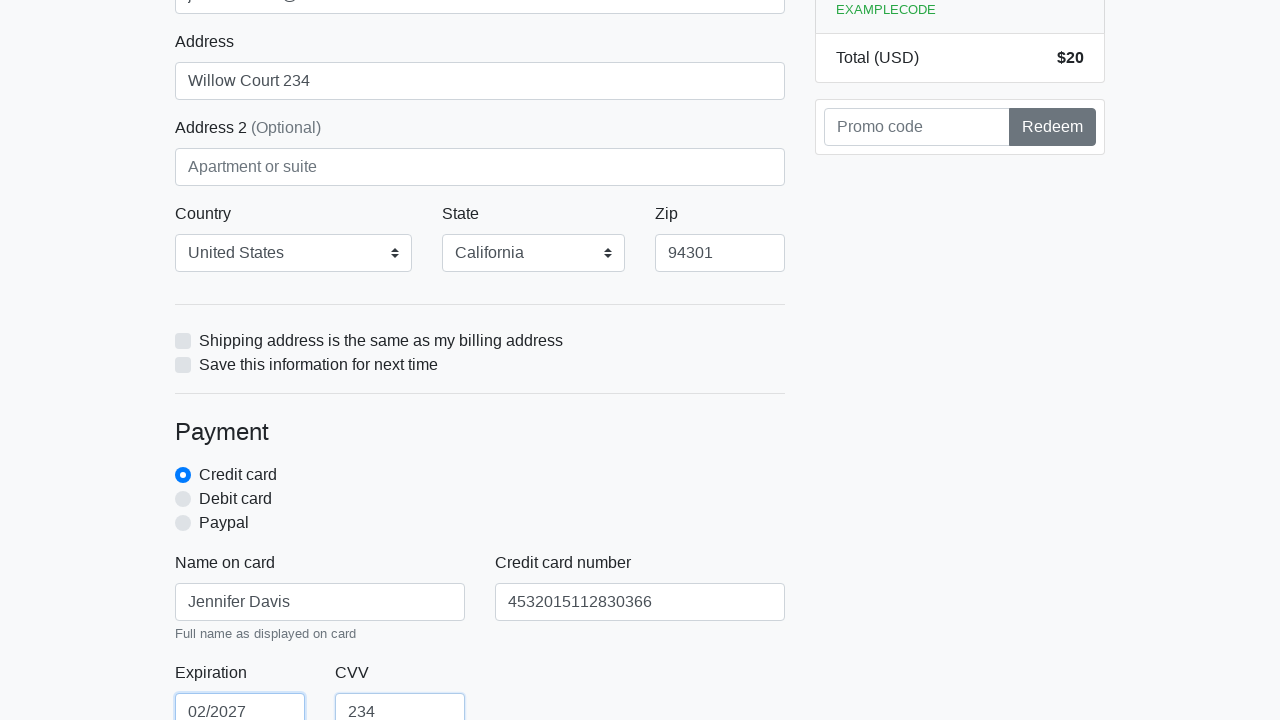

Clicked proceed button to submit checkout form at (480, 500) on xpath=/html/body/div/div[2]/div[2]/form/button
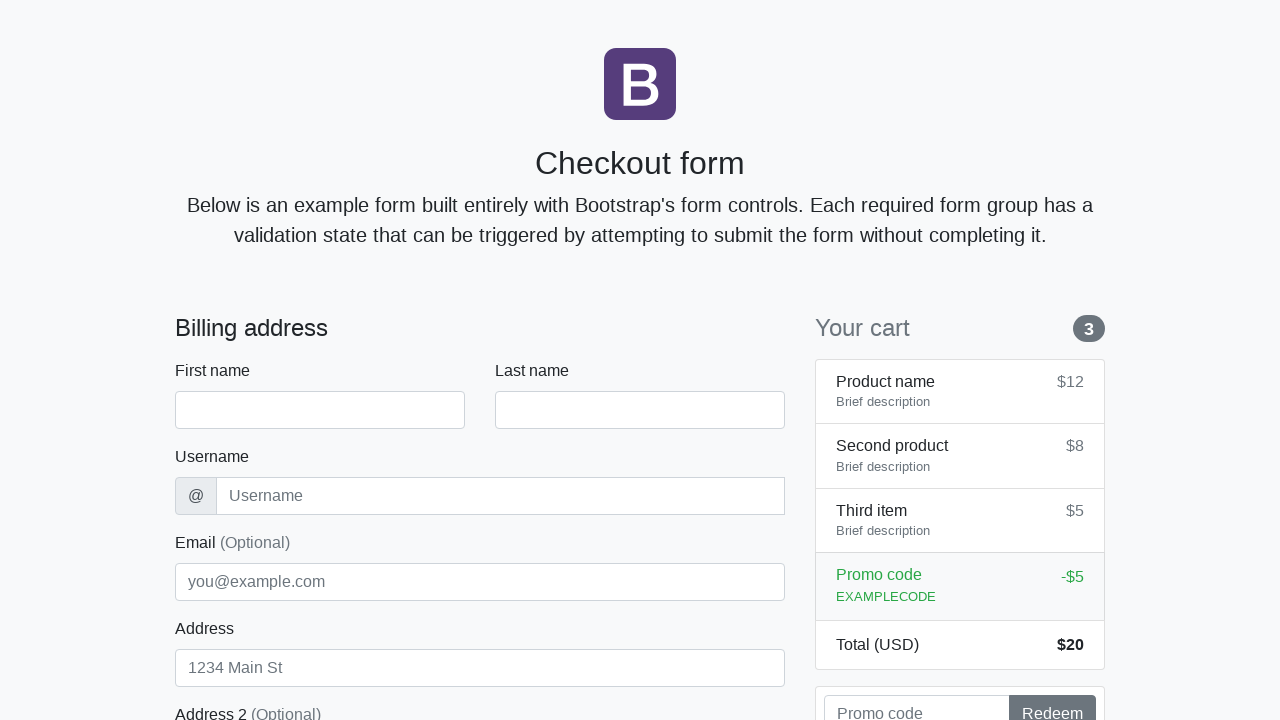

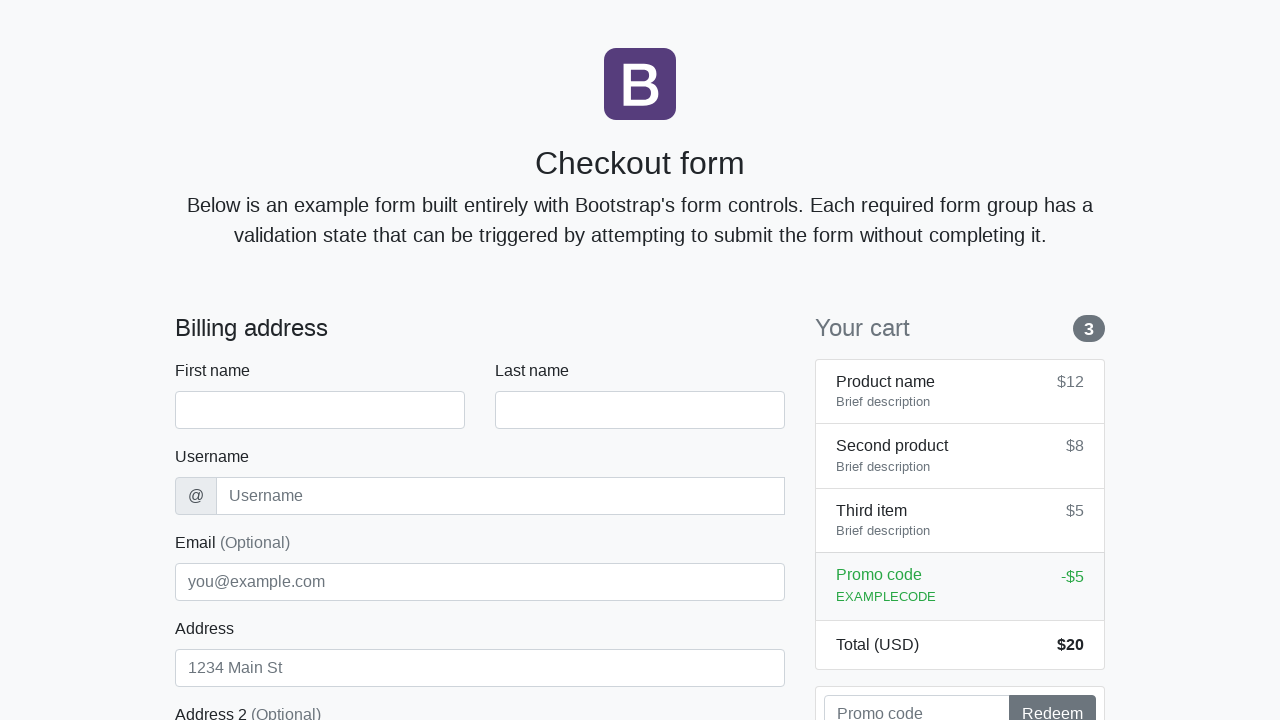